Tests form interactions including checkbox selection, radio button selection, and element visibility toggling on an automation practice page

Starting URL: https://rahulshettyacademy.com/AutomationPractice/

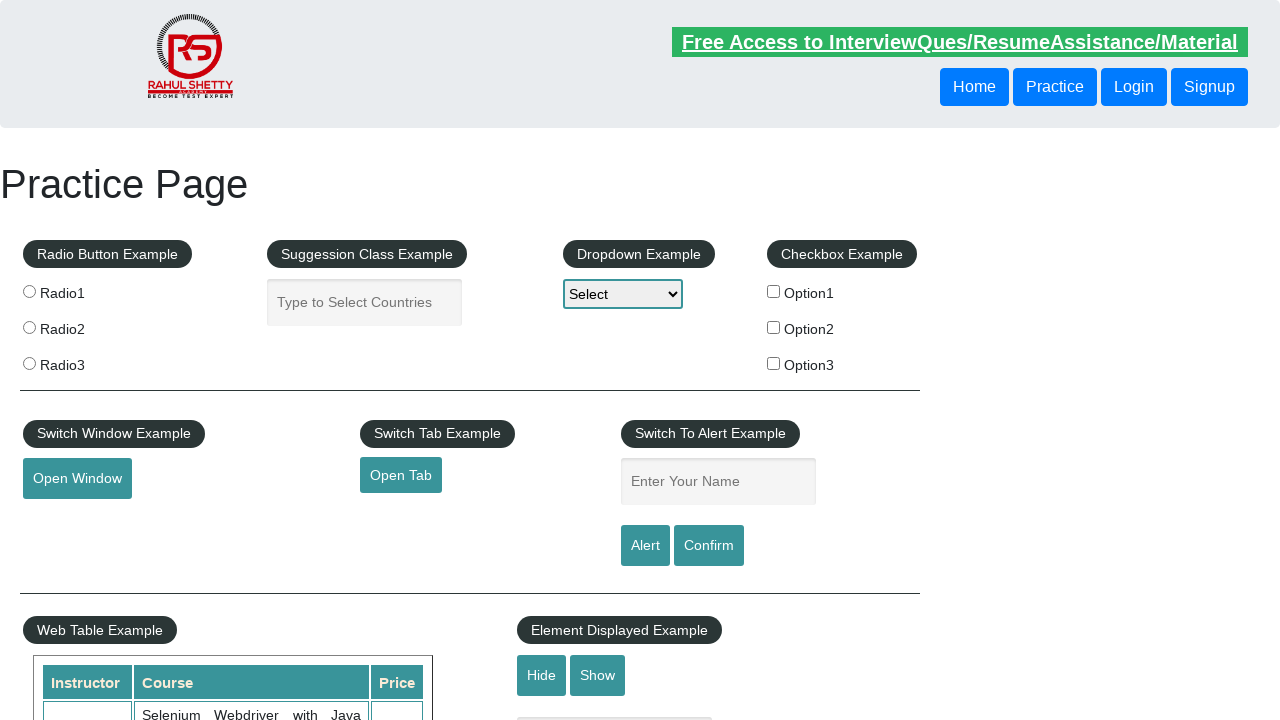

Located all checkboxes on the page
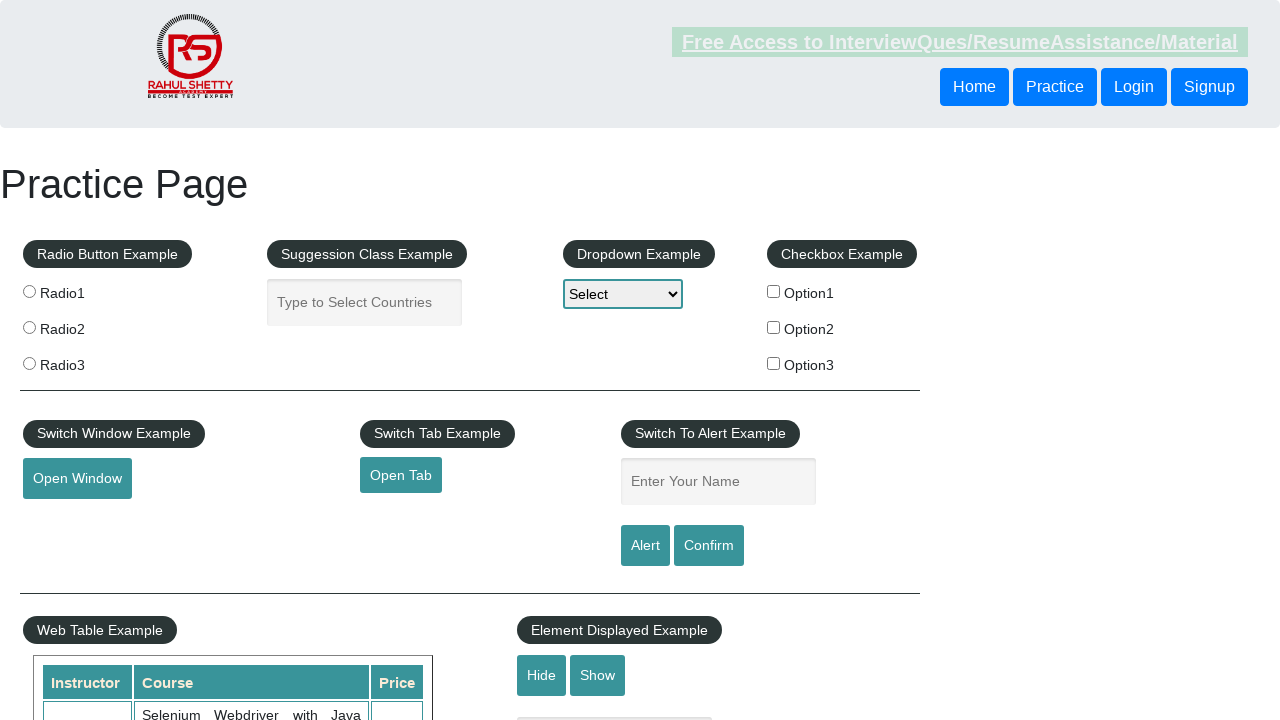

Clicked checkbox with value='option2' at (774, 327) on xpath=//input[@type='checkbox'] >> nth=1
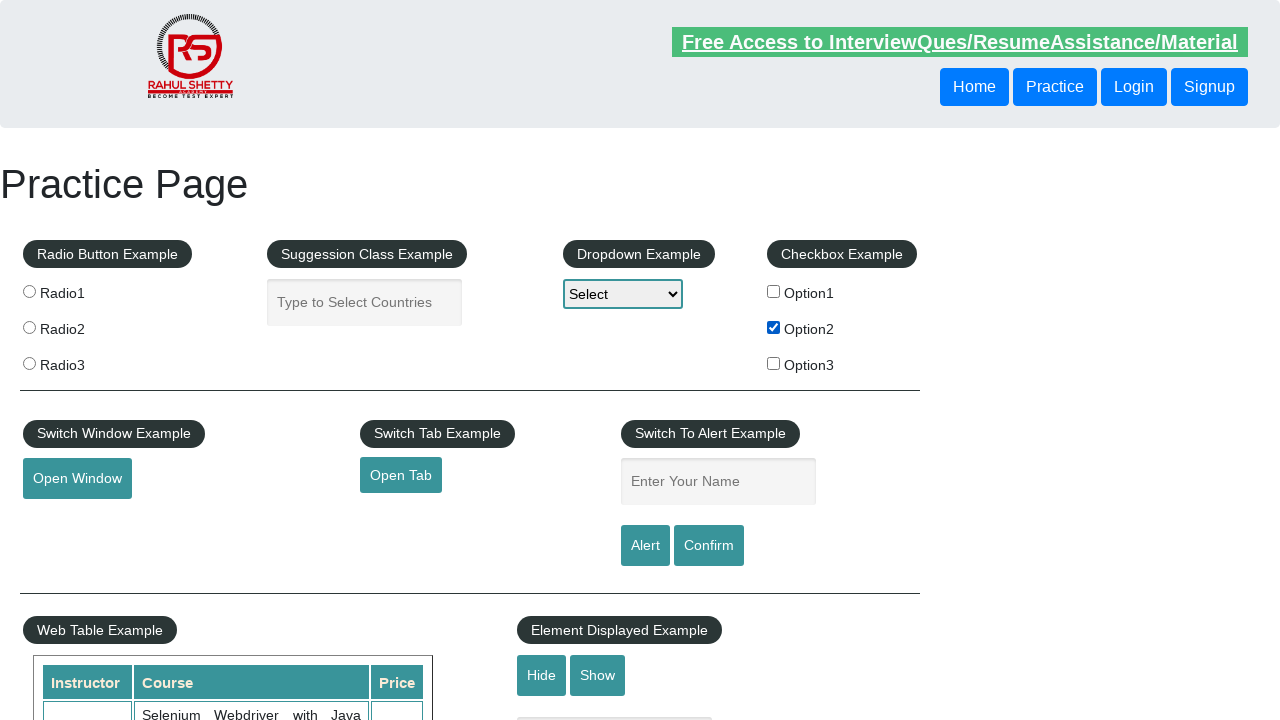

Located all radio buttons on the page
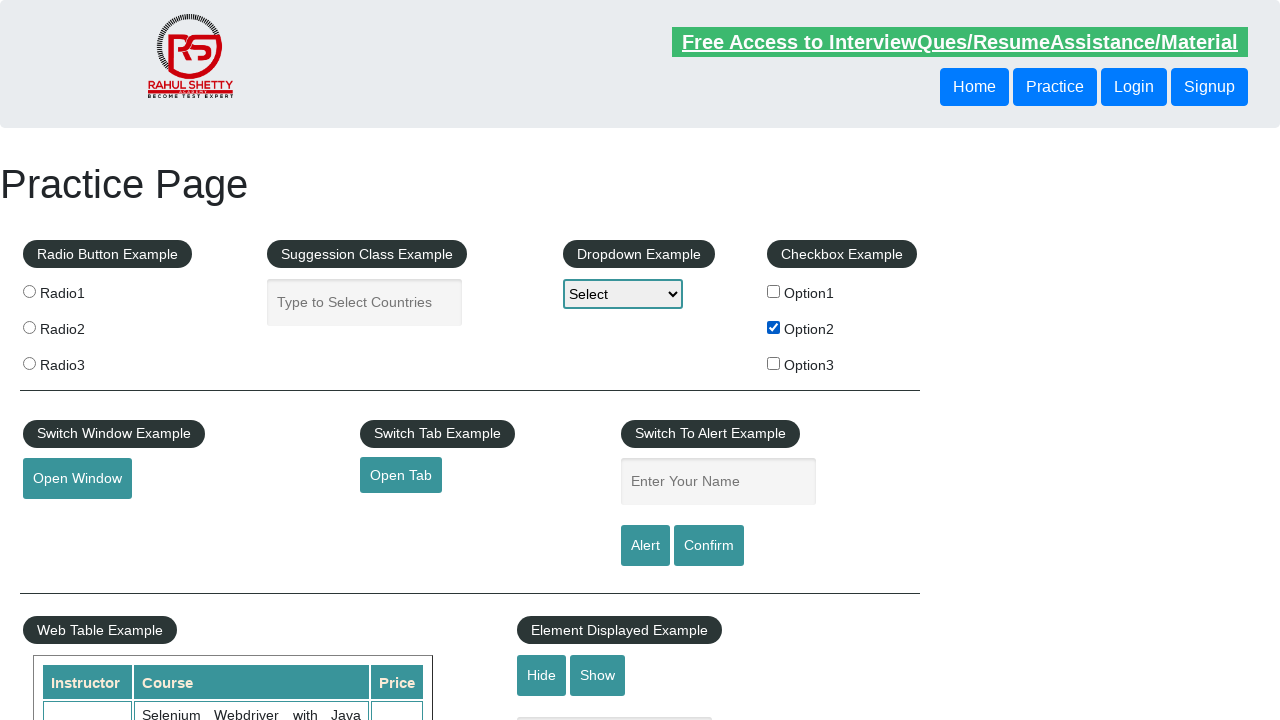

Clicked the second radio button at (29, 327) on .radioButton >> nth=1
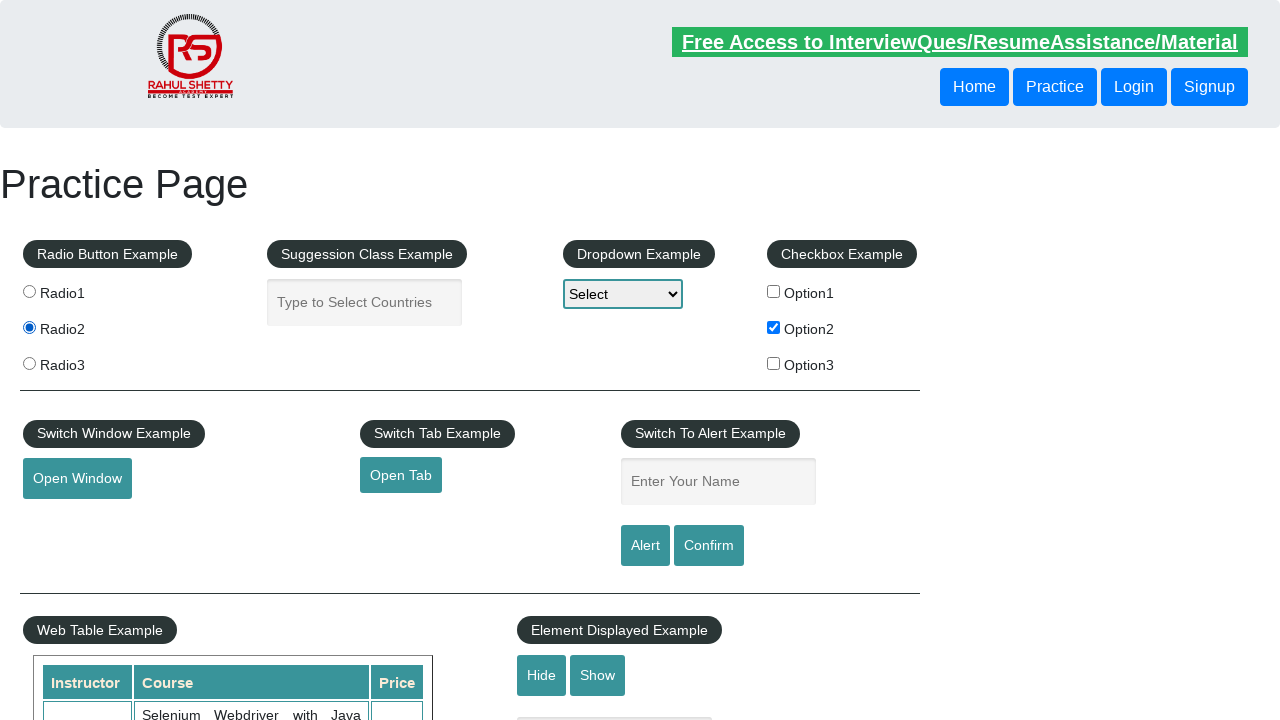

Clicked the hide textbox button at (542, 675) on #hide-textbox
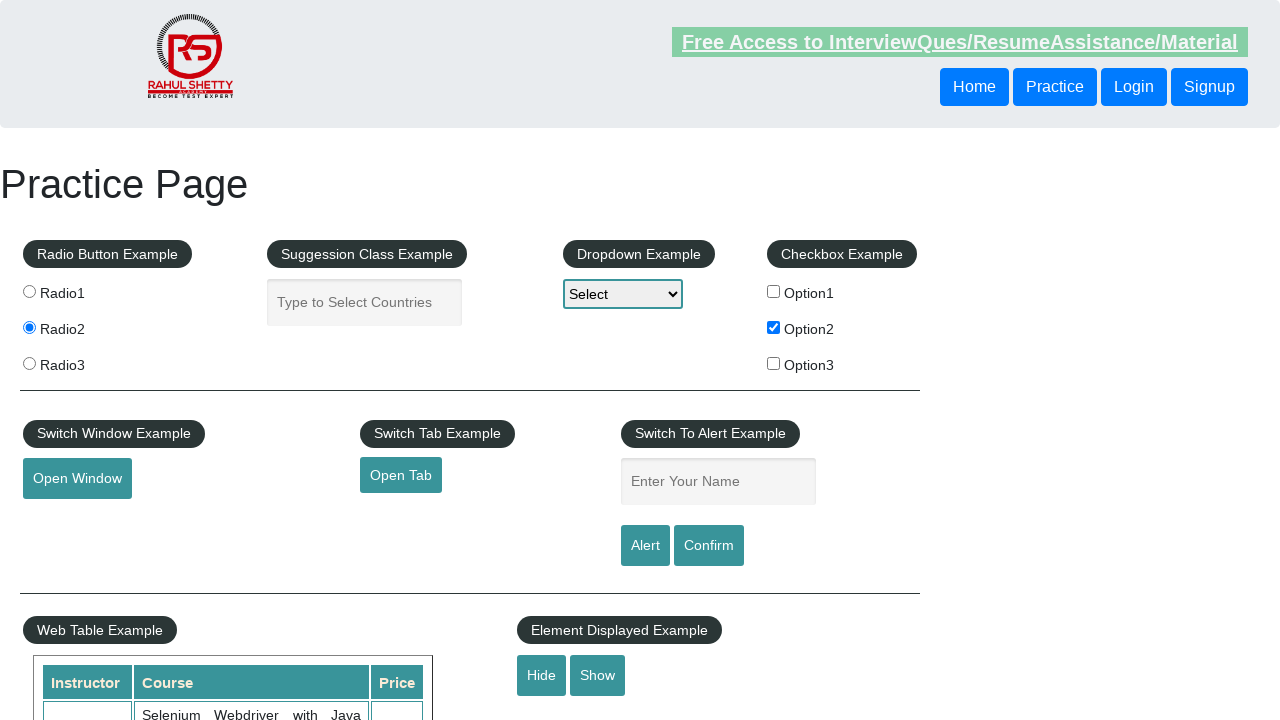

Verified that the textbox is hidden
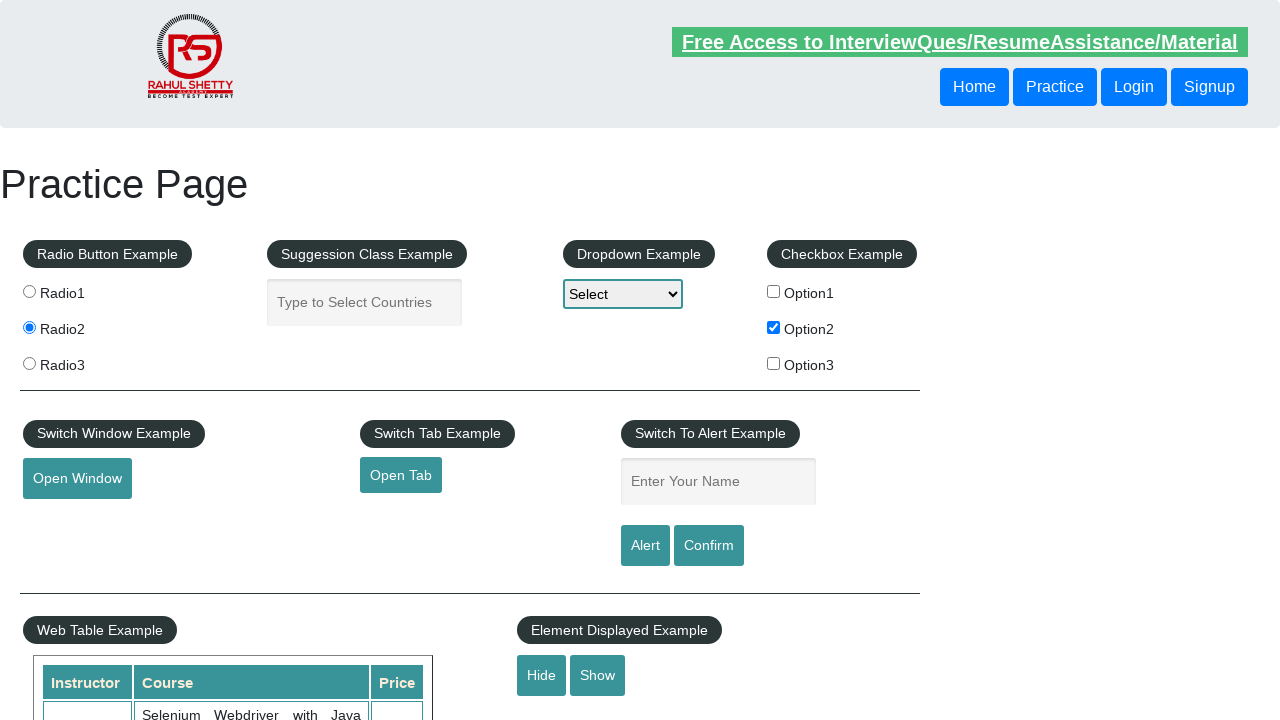

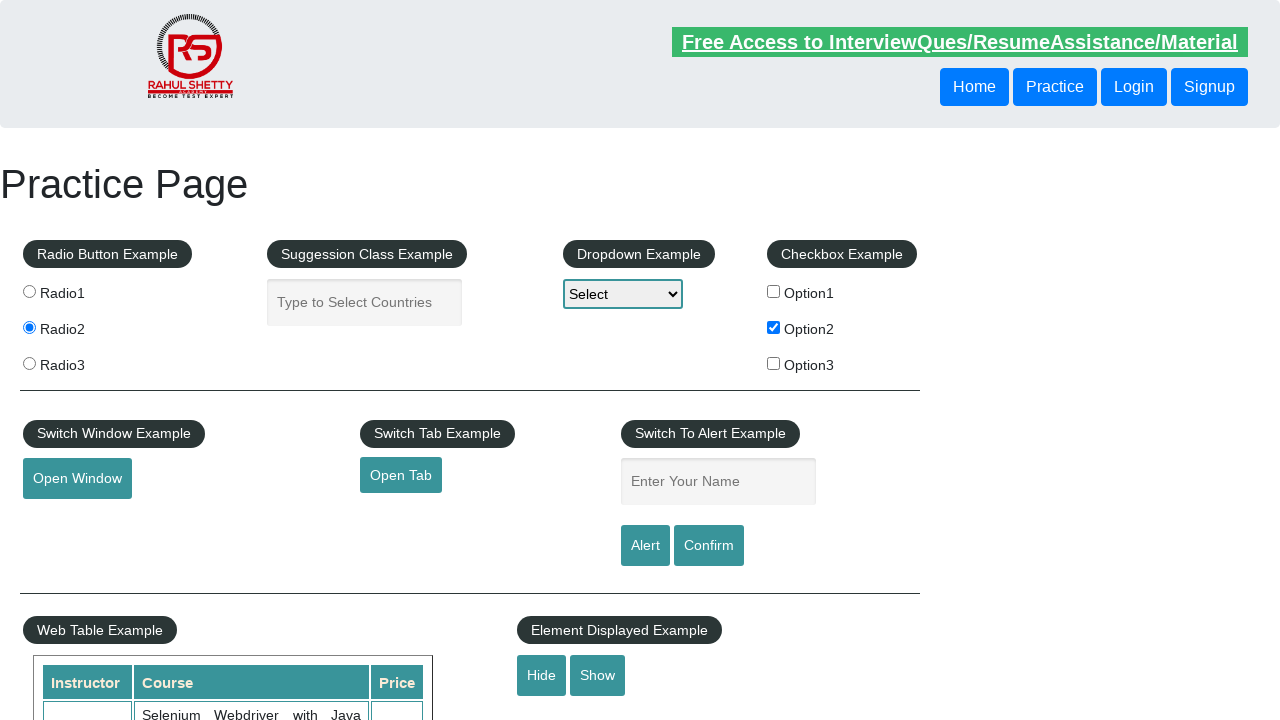